Tests checkbox functionality by clicking on the first checkbox and verifying it becomes checked

Starting URL: http://the-internet.herokuapp.com/checkboxes

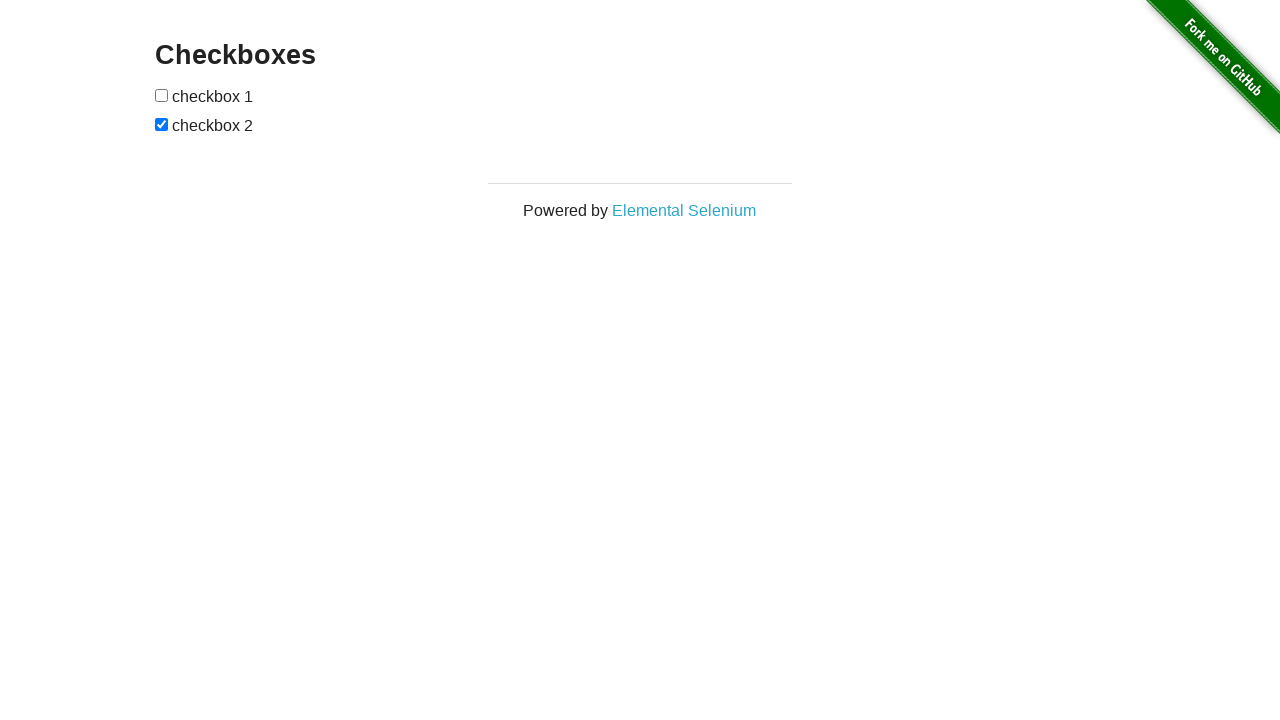

Clicked the first checkbox at (162, 95) on #checkboxes > input:nth-child(1)
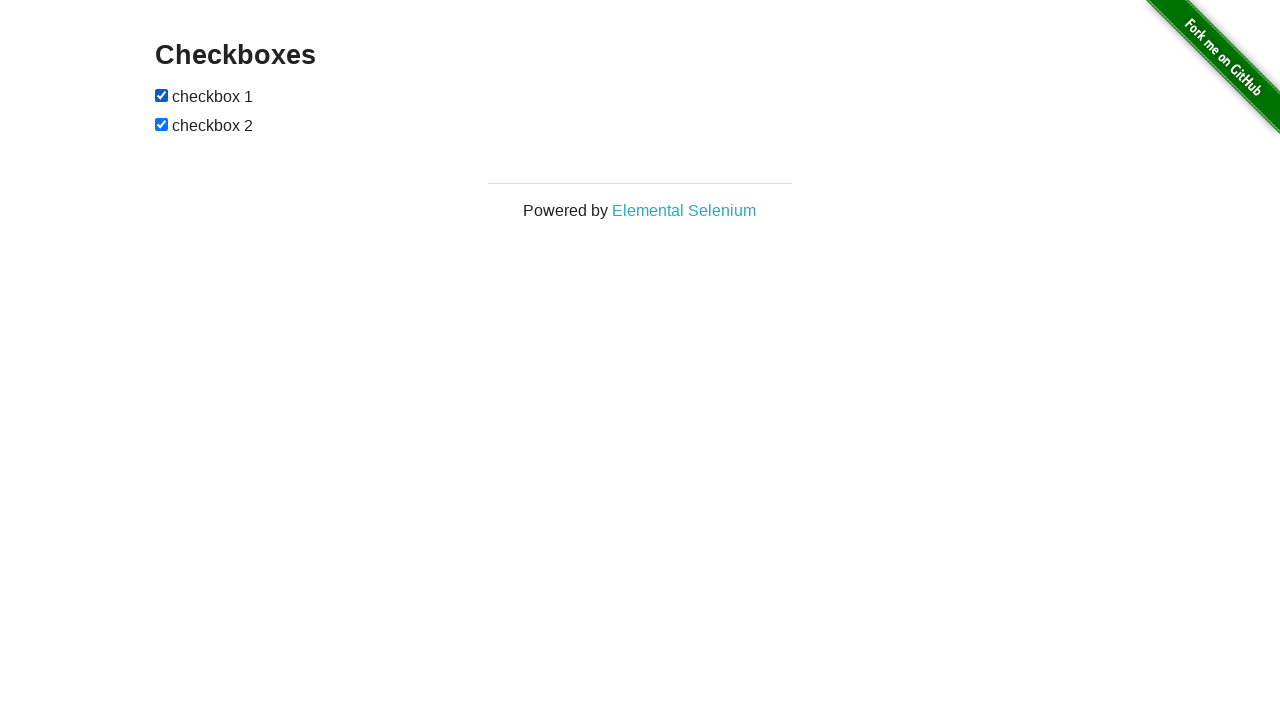

Located the first checkbox element
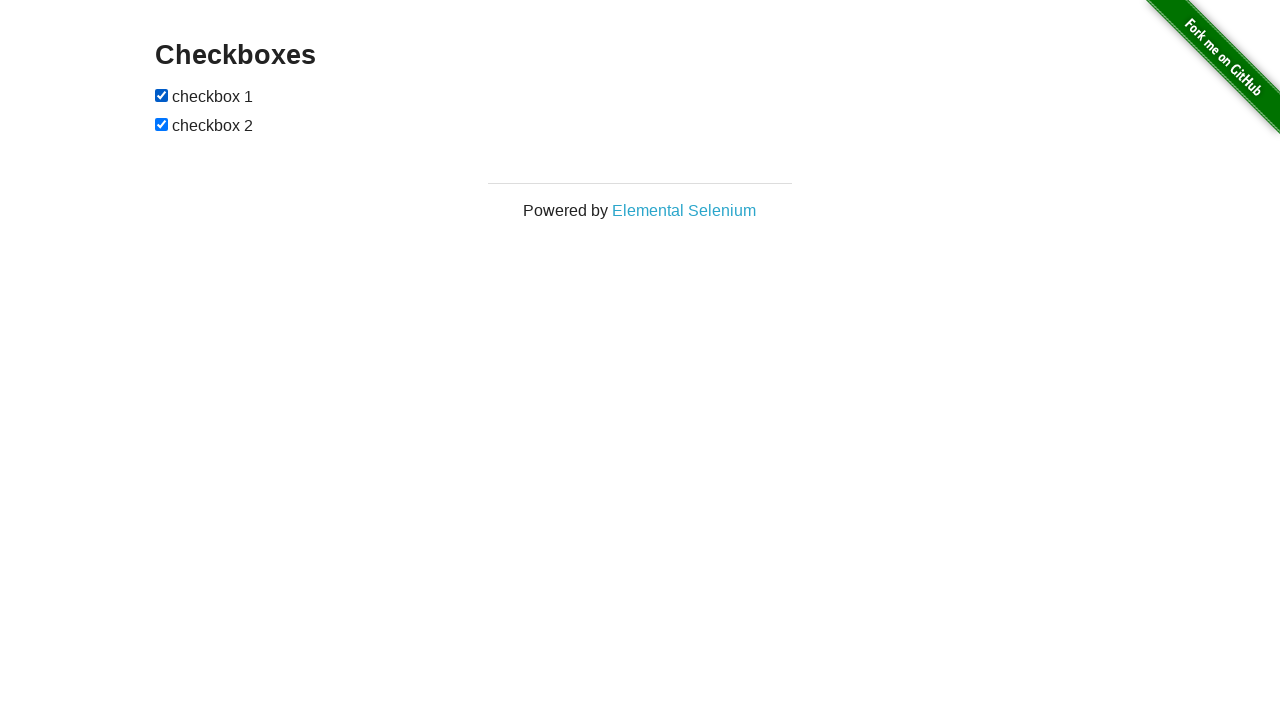

Verified that the first checkbox is checked
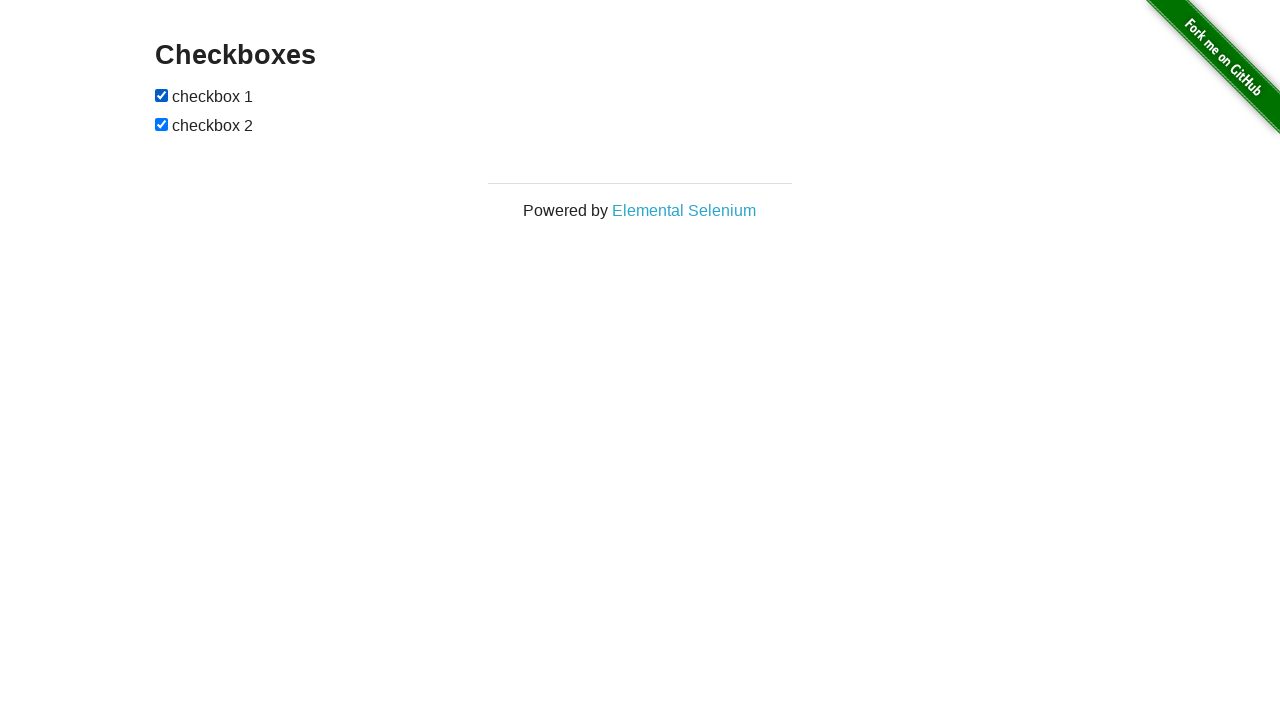

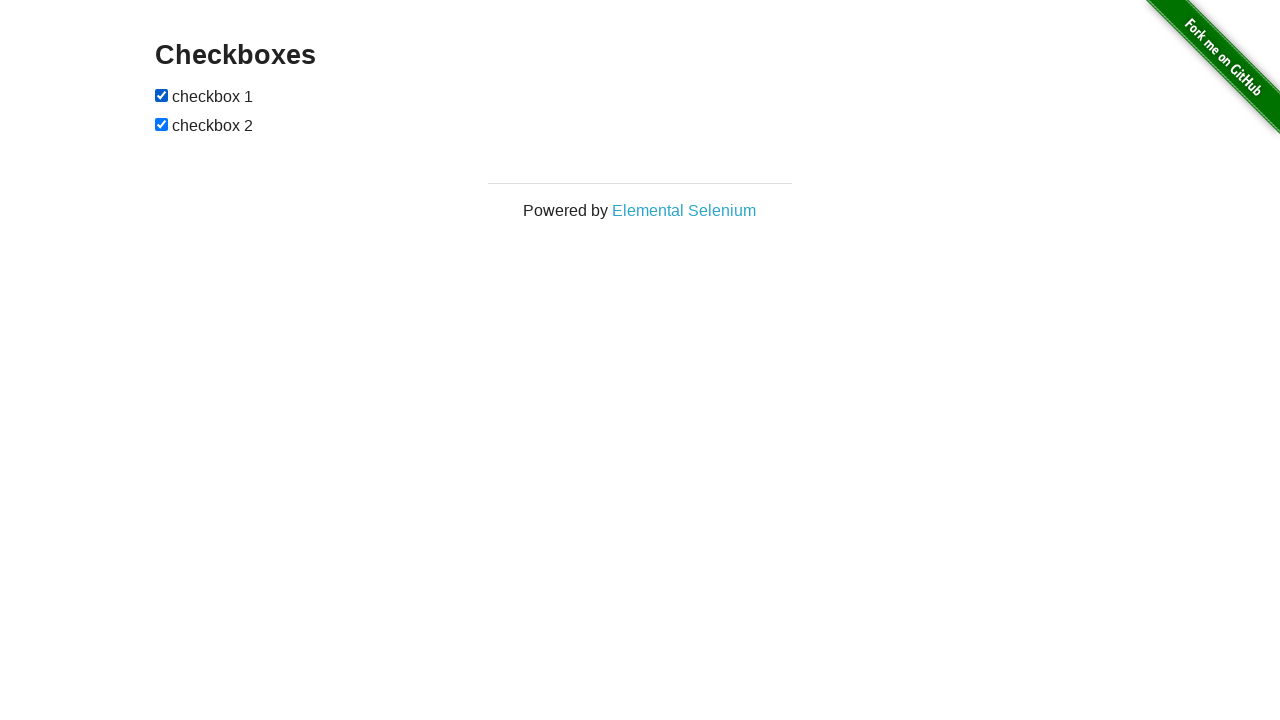